Tests the OpenCart login page by filling in email and password fields, clicking login button, and then navigating to the About Us page

Starting URL: https://naveenautomationlabs.com/opencart/index.php?route=account/login

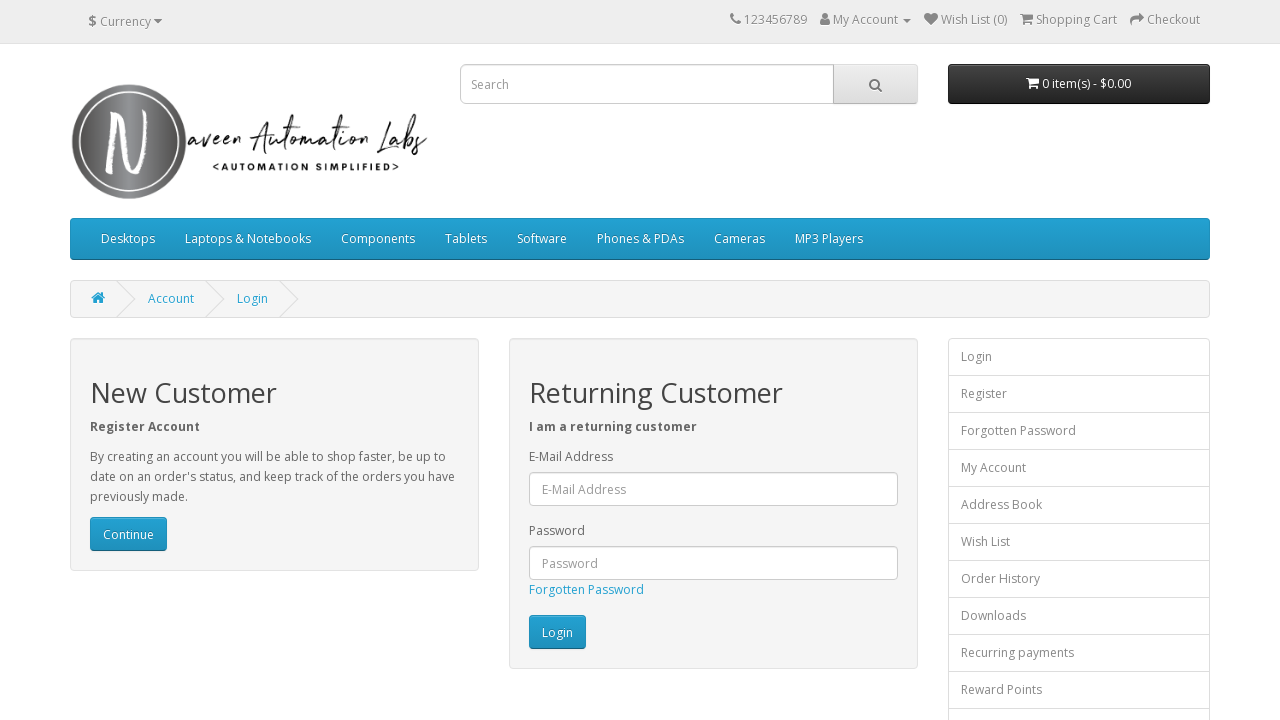

Filled email field with 'Sabawoon.S_Tech@gmail.com' on #input-email
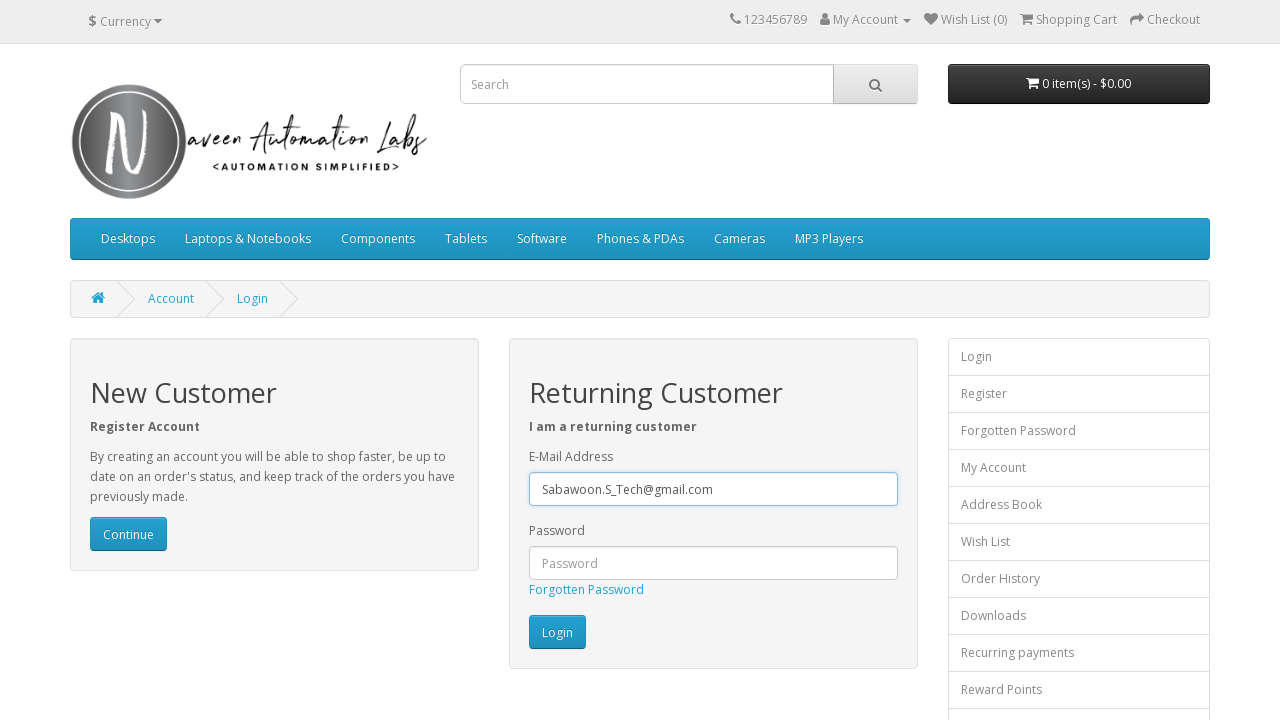

Filled password field with 'S_Automation$$$' on #input-password
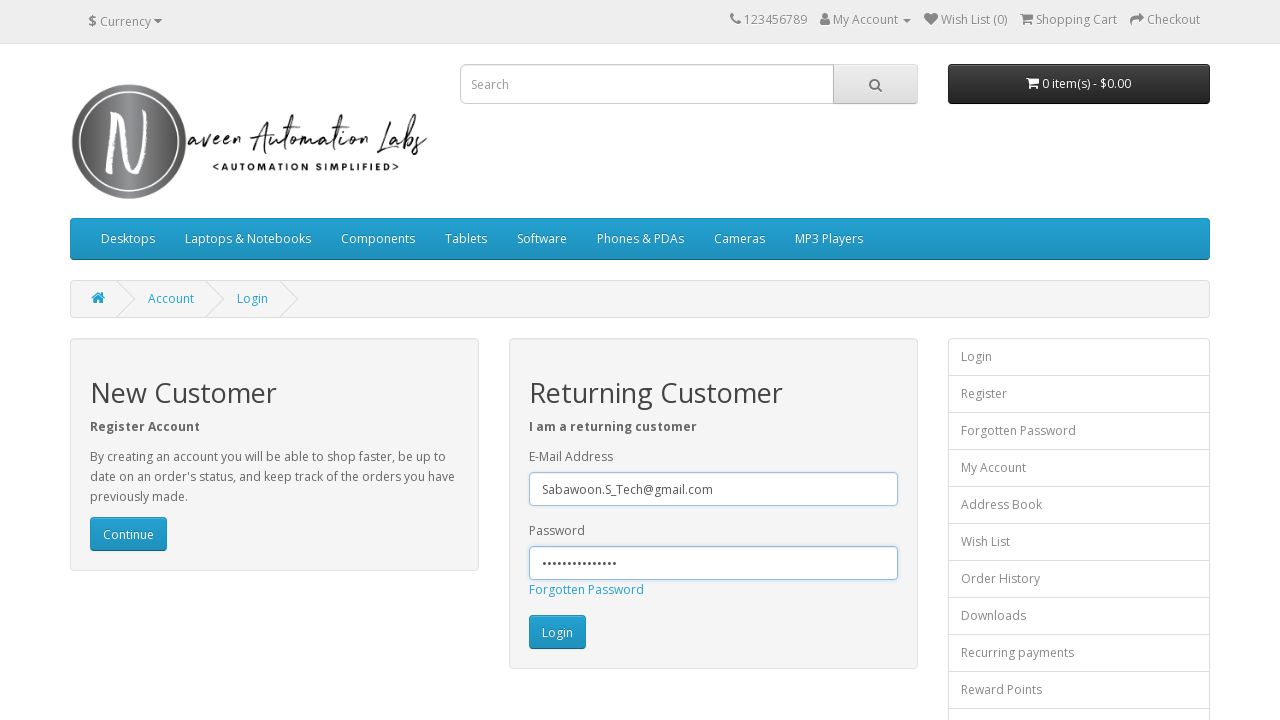

Clicked login button at (557, 632) on xpath=//input[@value='Login']
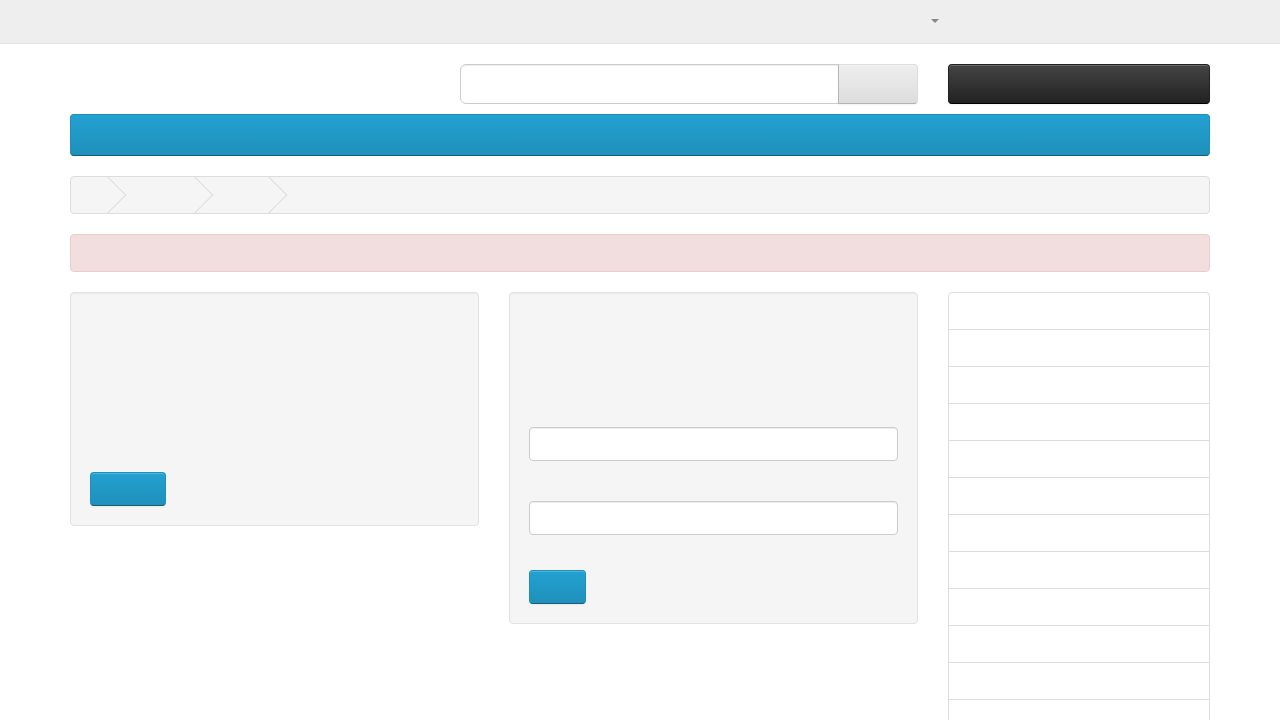

Clicked About Us link at (96, 549) on text=About Us
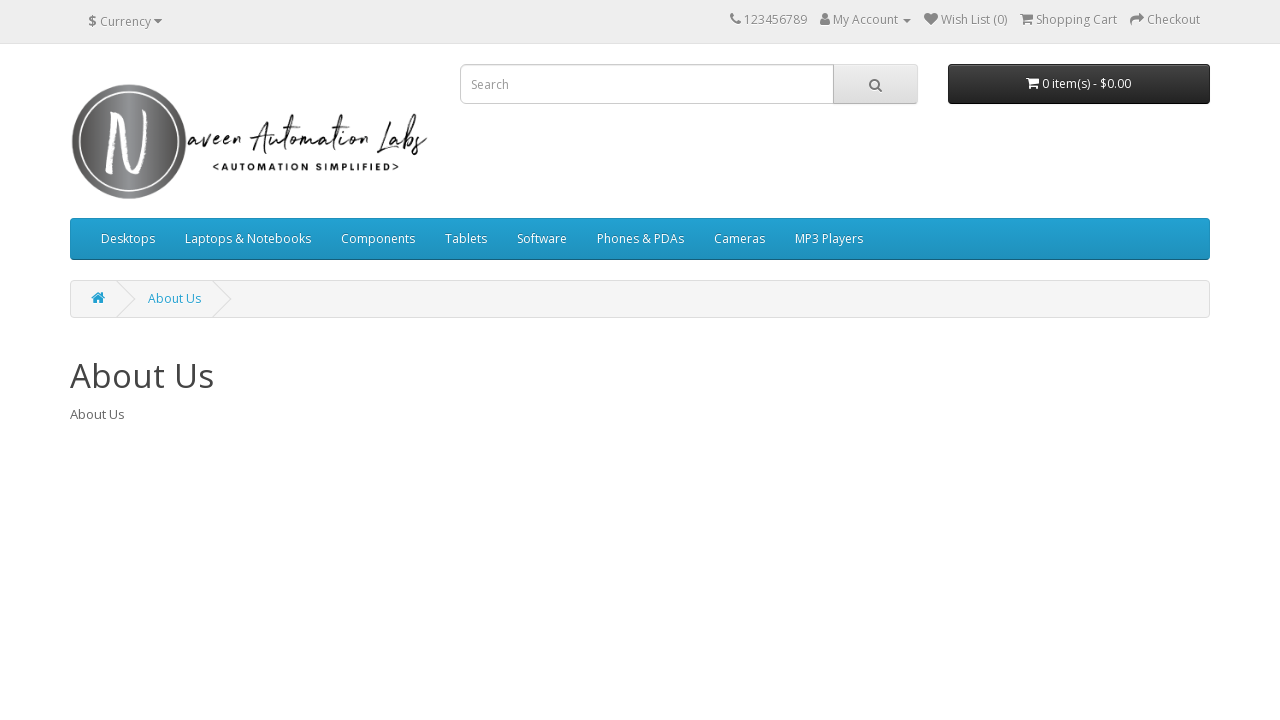

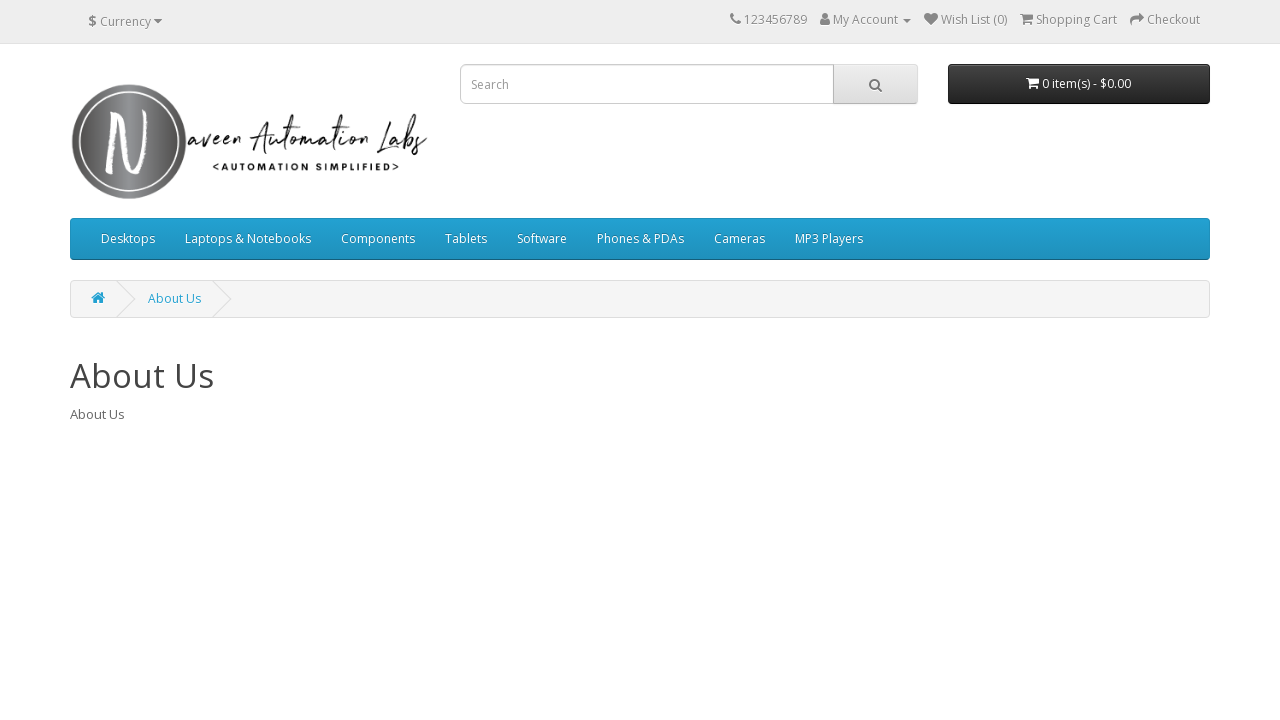